Tests HTML form submission by filling username and password fields, submitting the form, and verifying the submitted values are displayed correctly

Starting URL: https://www.keytorc.com/seleniumTraining/basicHtmlForm.html

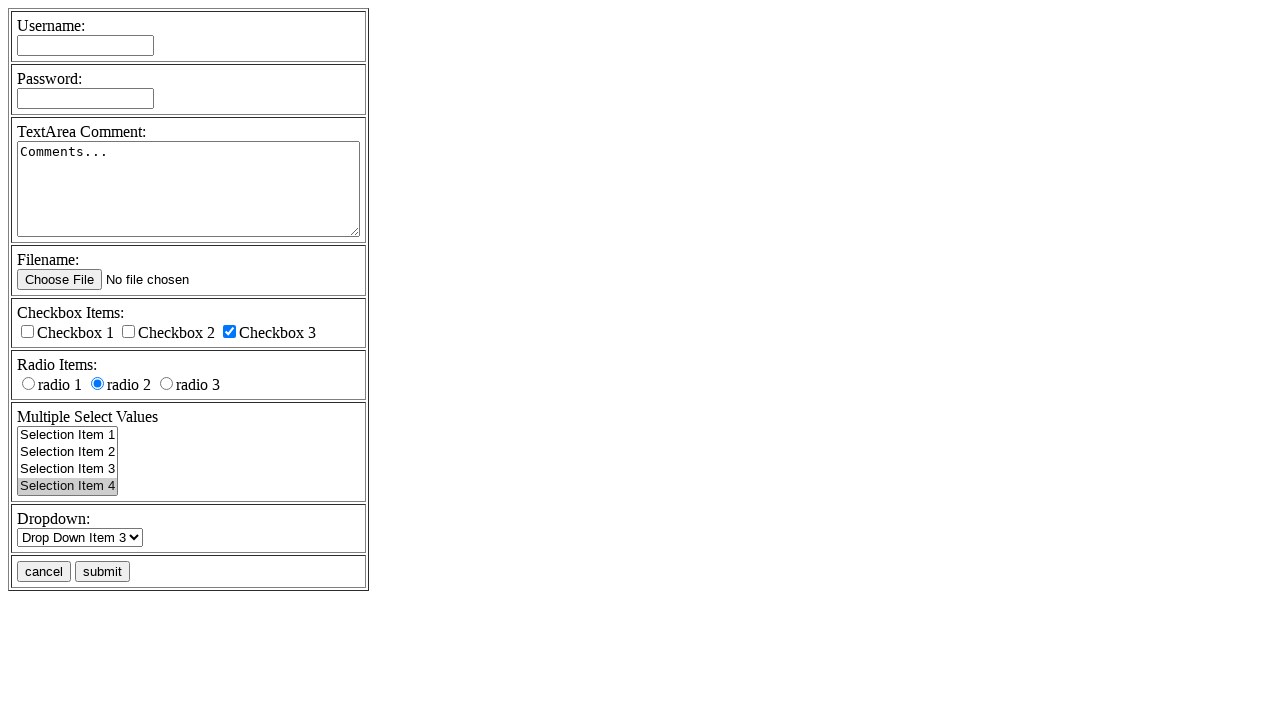

Filled username field with 'myUsername' on input[name='username']
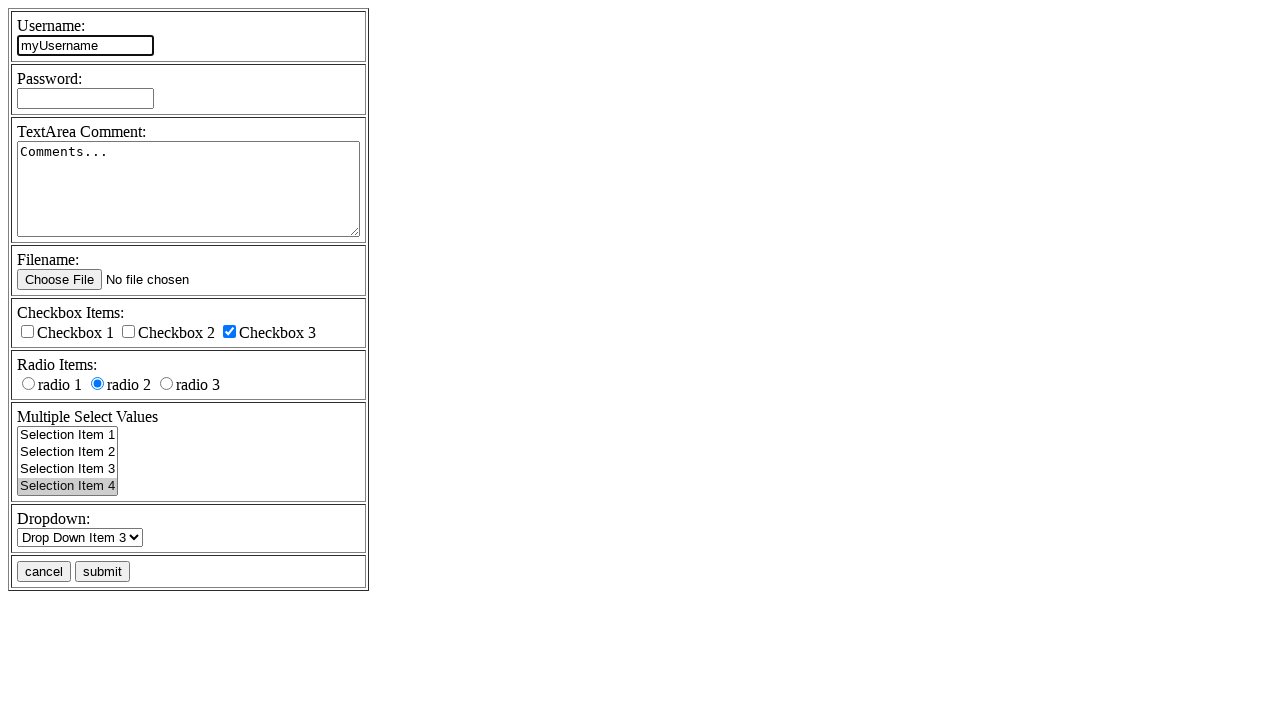

Filled password field with 'myPassword' on input[name='password']
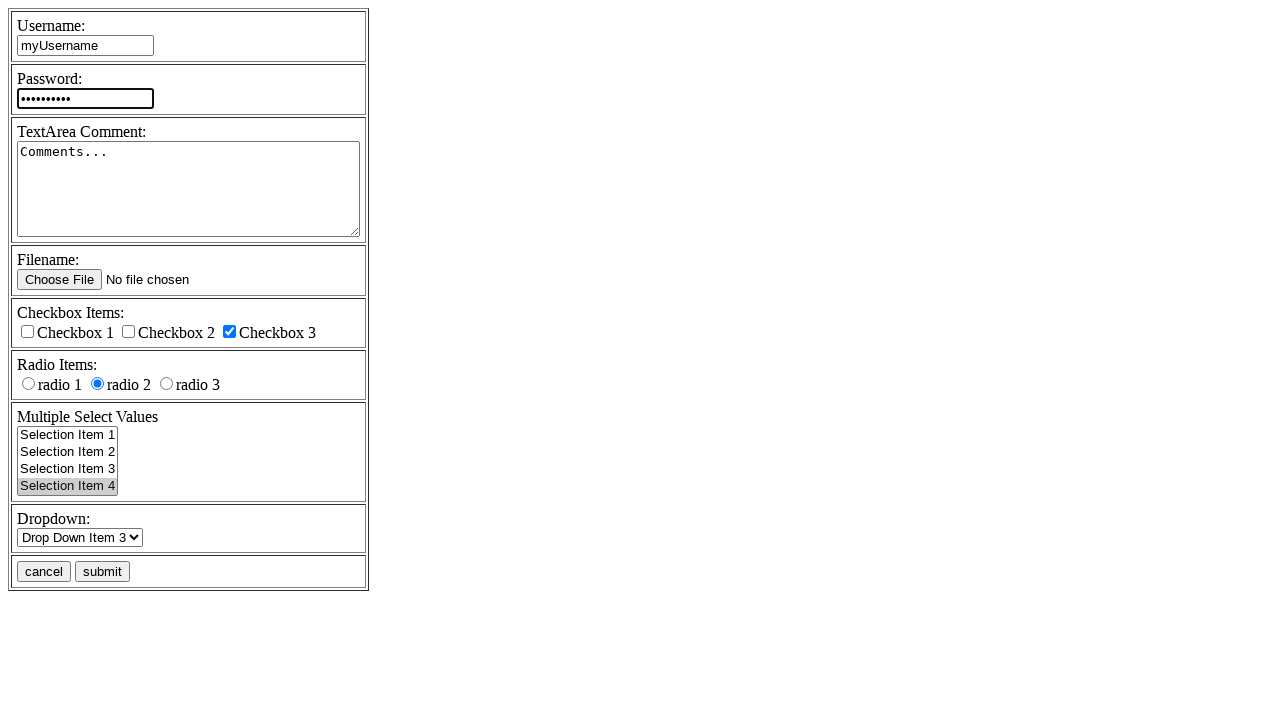

Clicked form submit button at (102, 572) on form#HTMLFormElements input[type='submit']:nth-child(2)
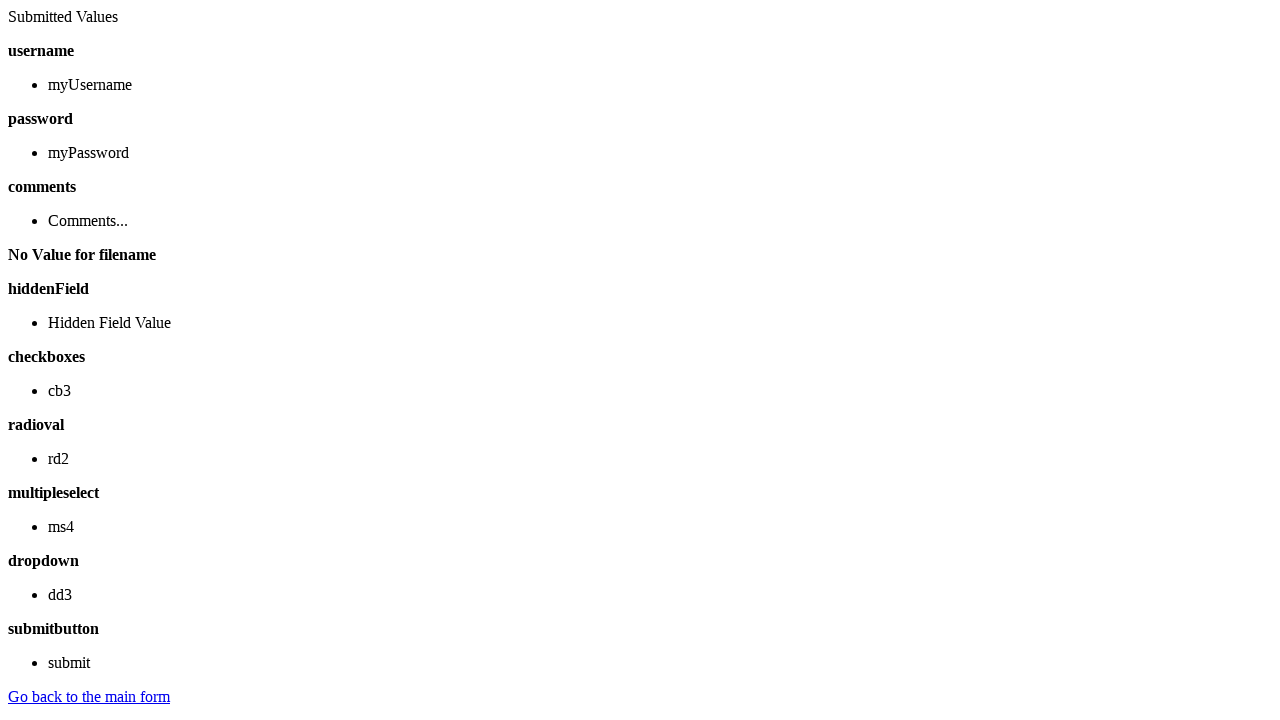

Form submission completed and results displayed
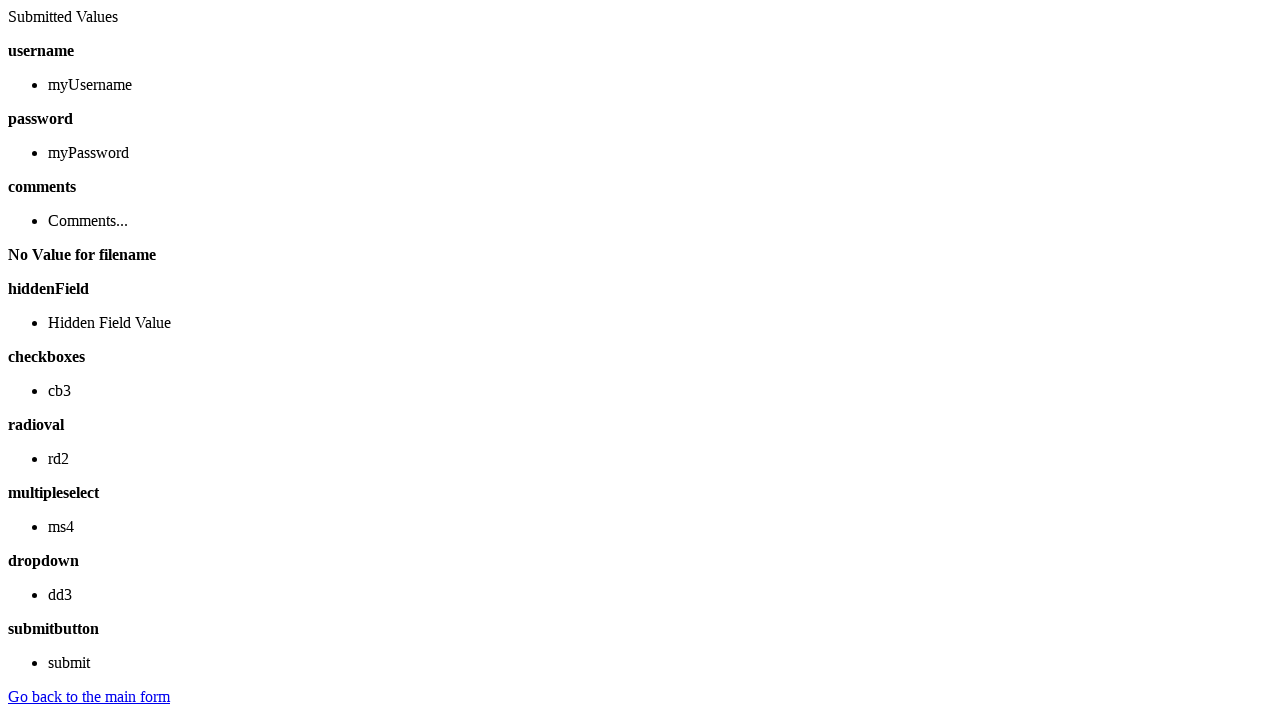

Verified username 'myUsername' displayed correctly
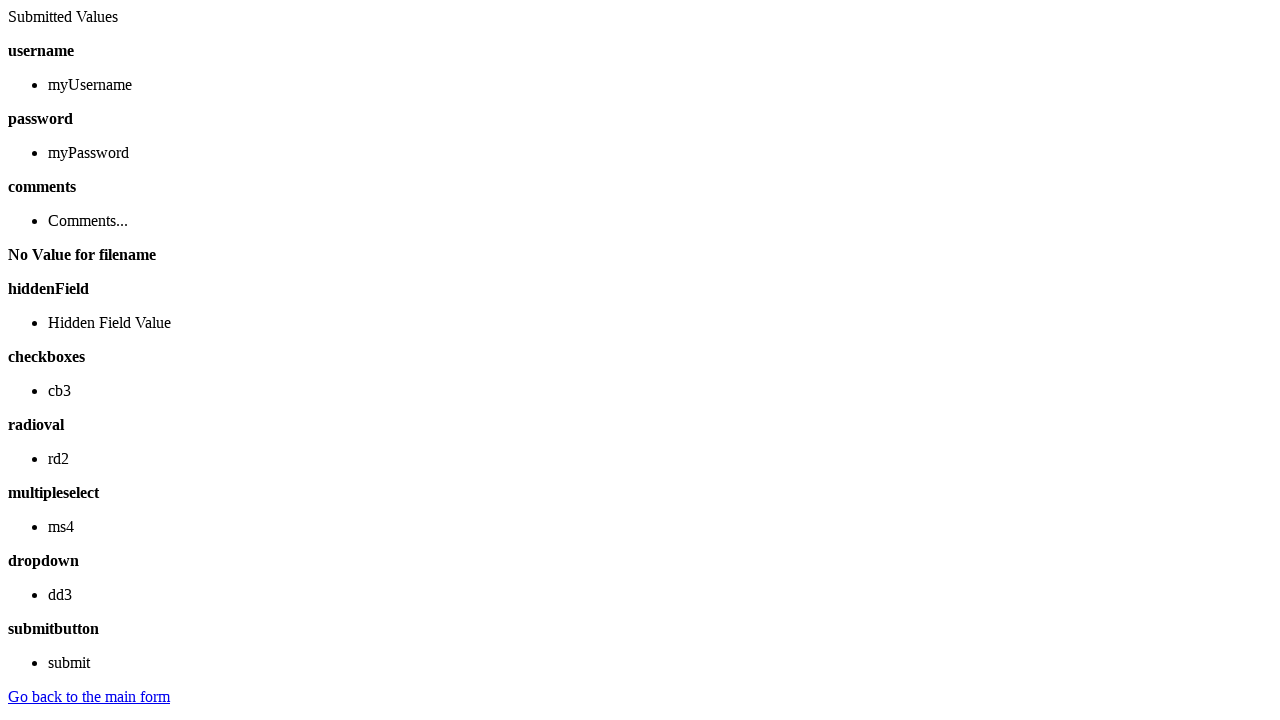

Verified password 'myPassword' displayed correctly
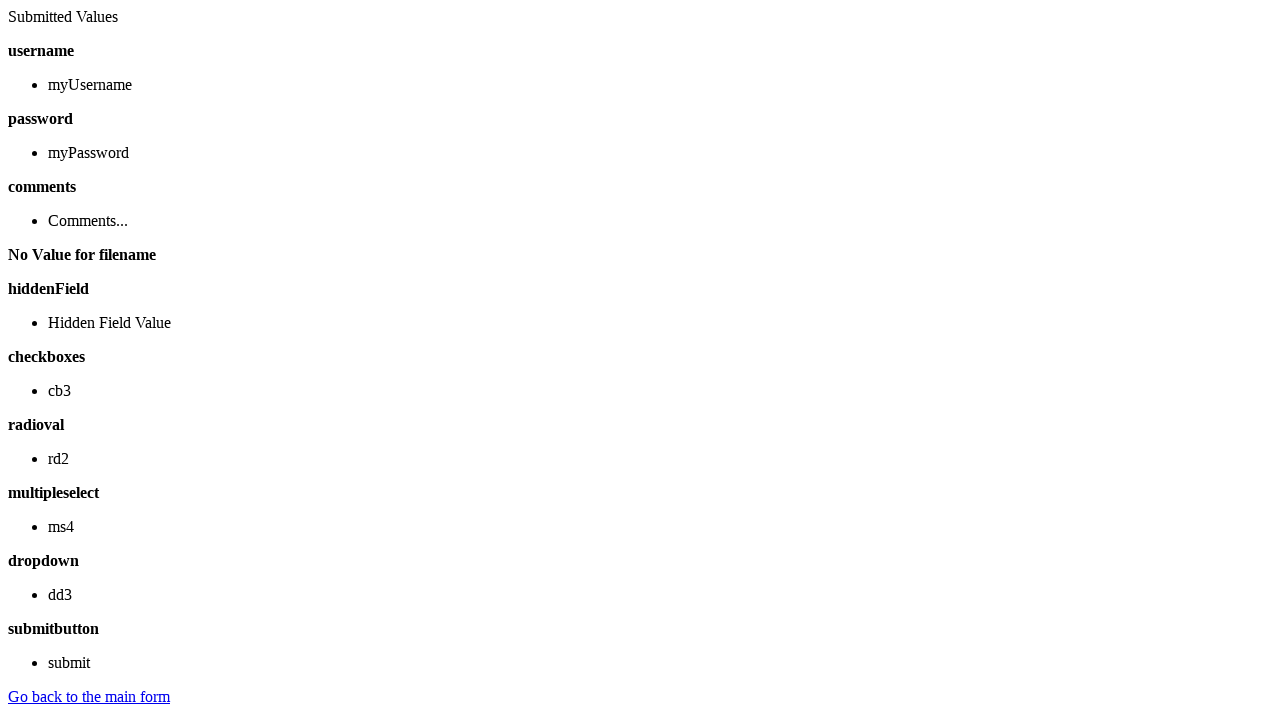

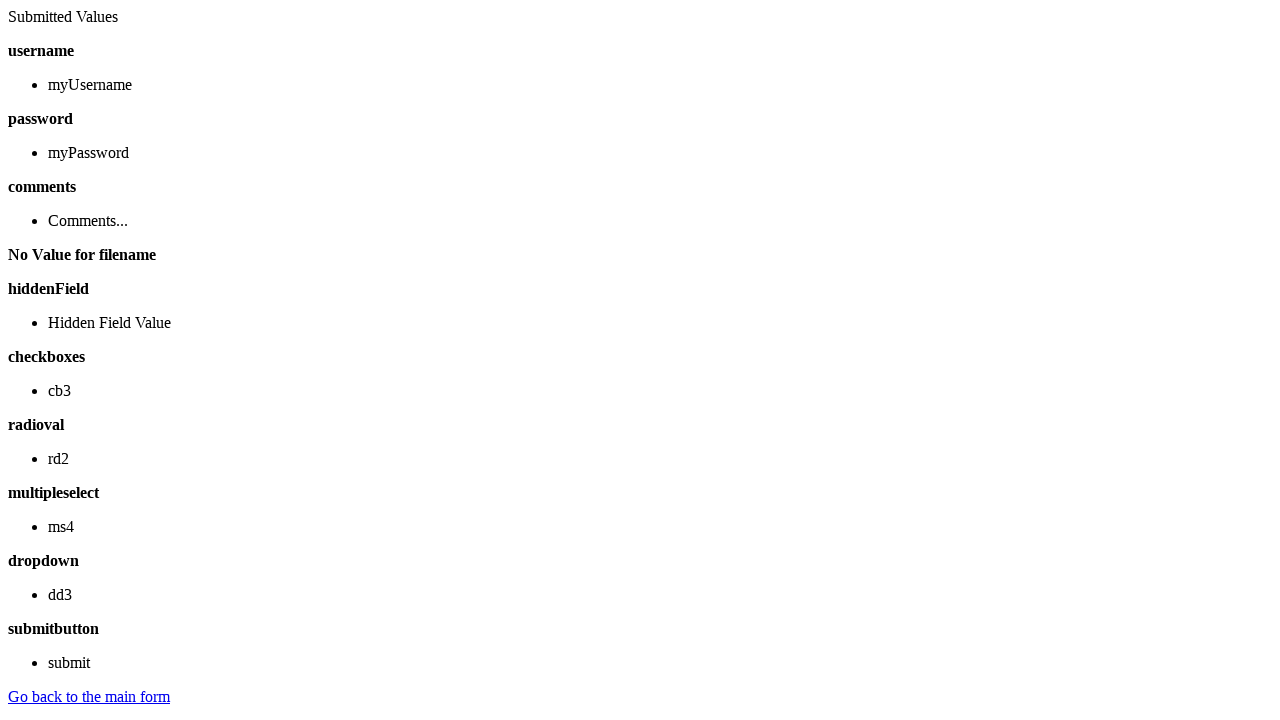